Tests login form validation by submitting with an empty username field and verifying the appropriate error message is displayed

Starting URL: https://www.saucedemo.com/

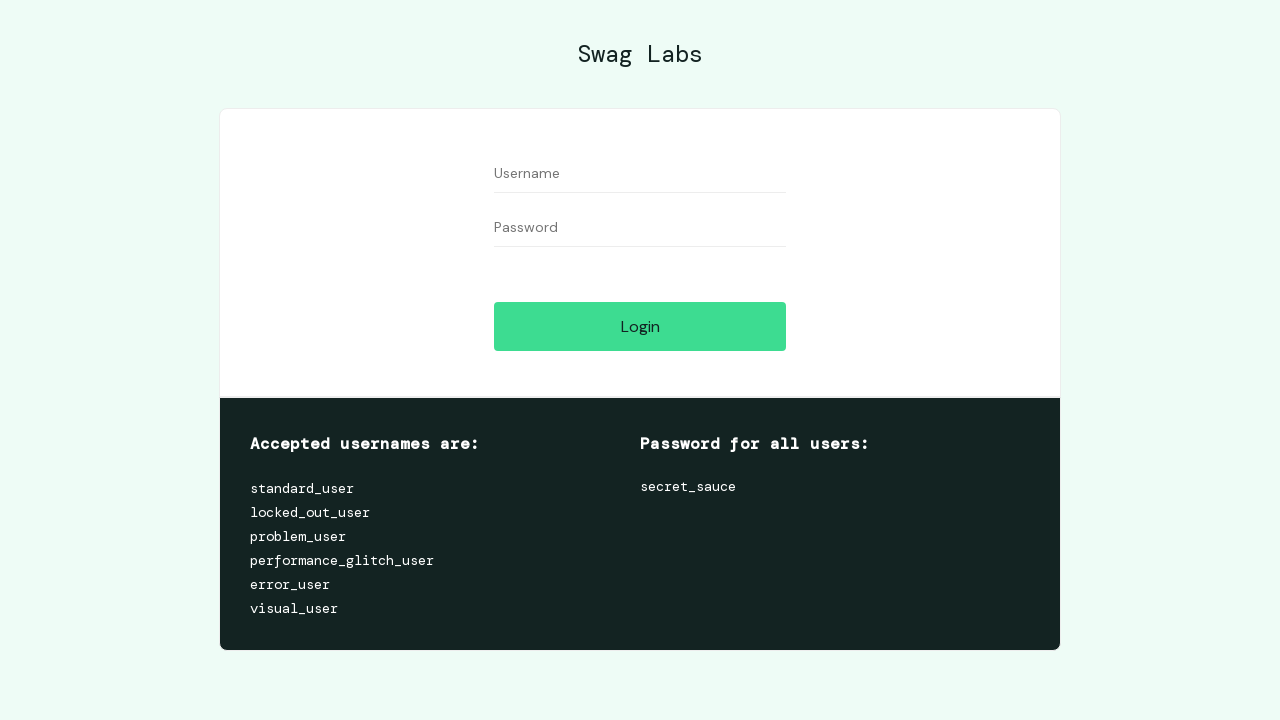

Filled password field with 'anypassword', leaving username empty on input[name='password']
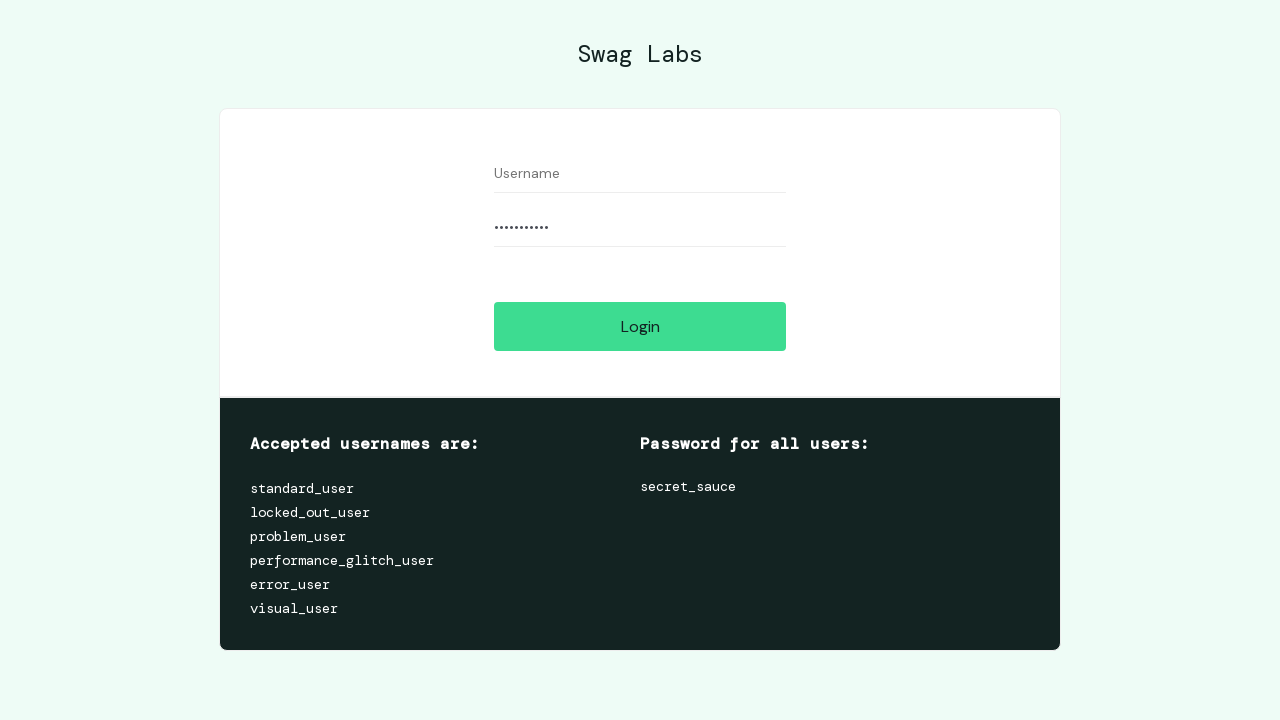

Clicked login button to submit form with empty username at (640, 326) on input[name='login-button']
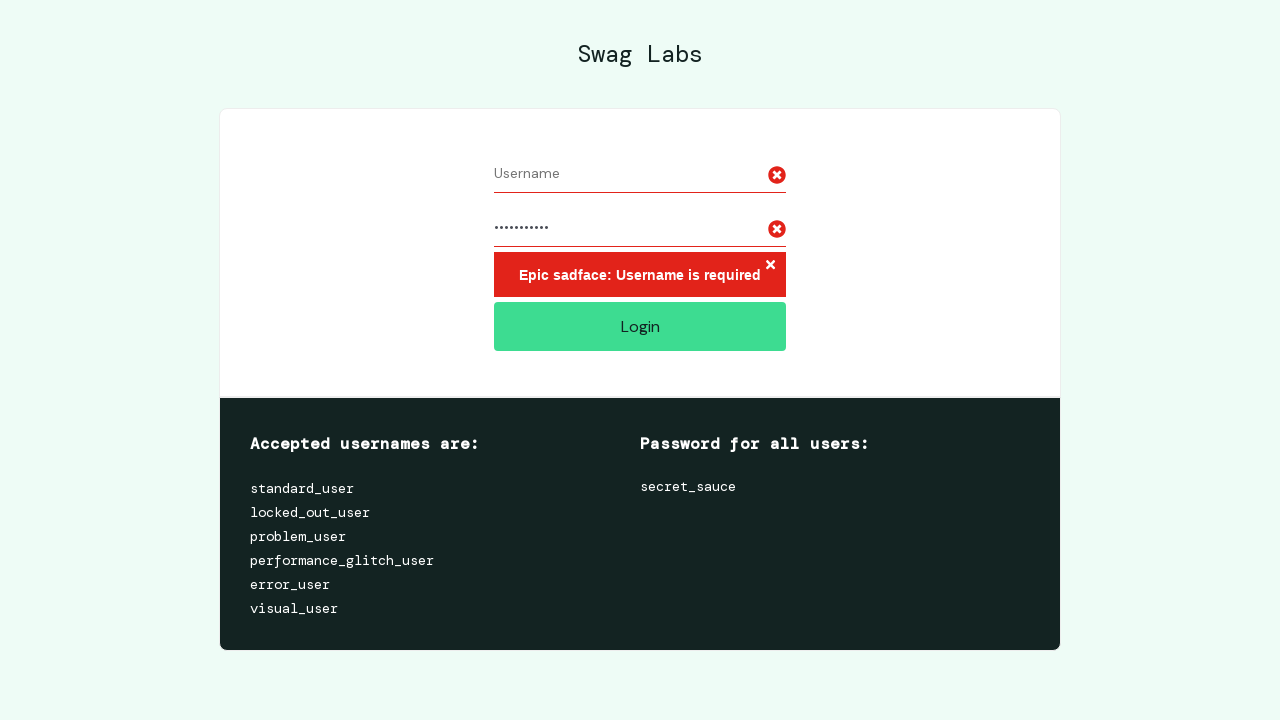

Error message appeared validating empty username requirement
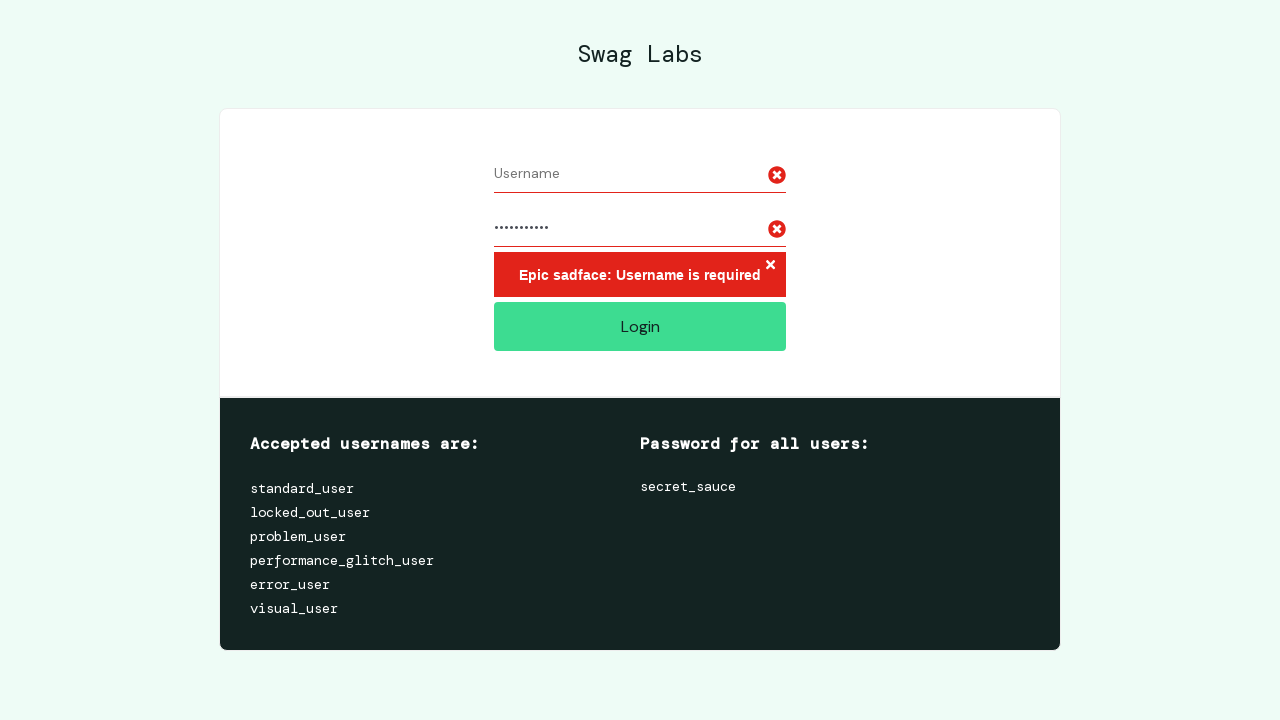

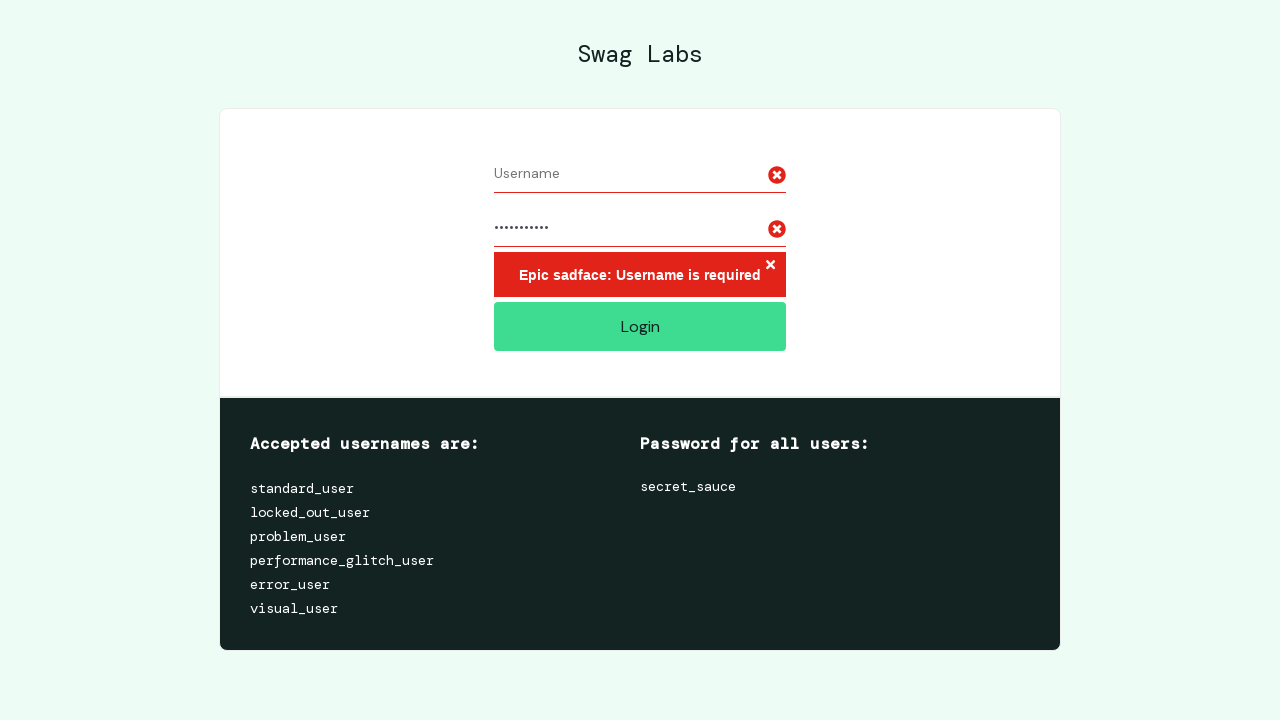